Tests navigation to Max Consecutive Ones question page

Starting URL: https://dsportalapp.herokuapp.com/array/practice

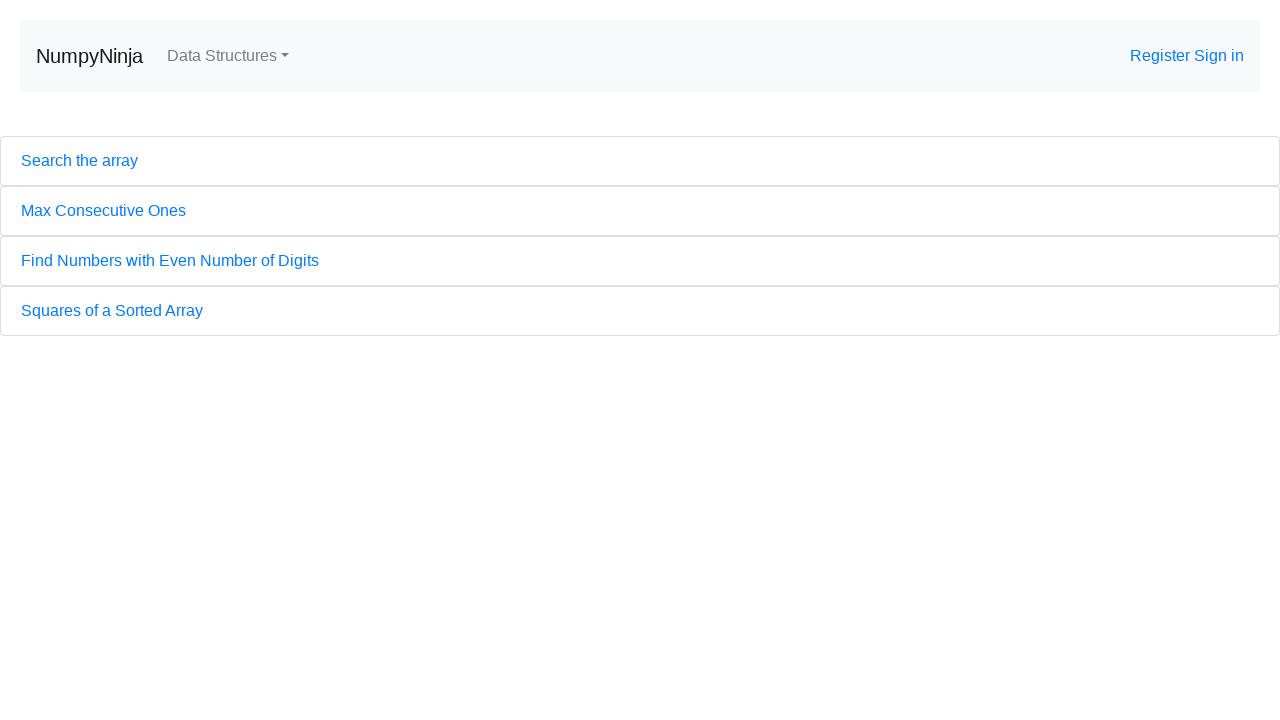

Clicked on Max Consecutive Ones link to navigate to question page at (640, 211) on text=Max Consecutive Ones
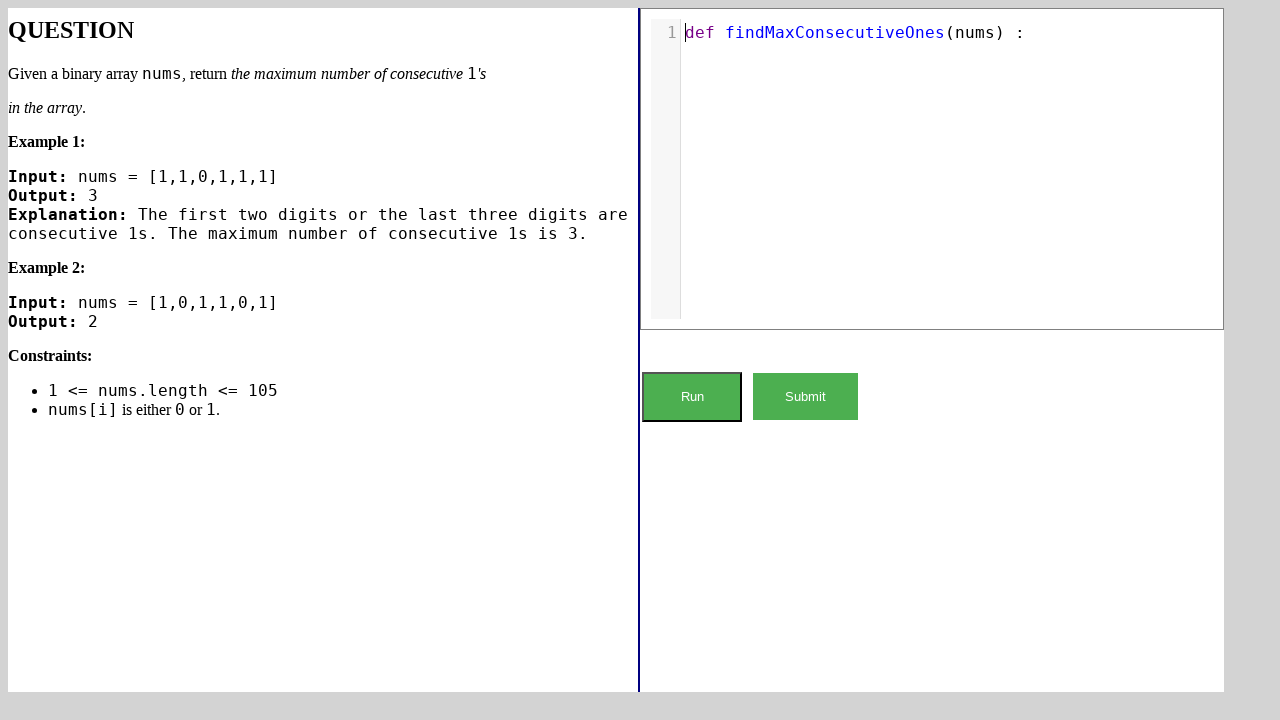

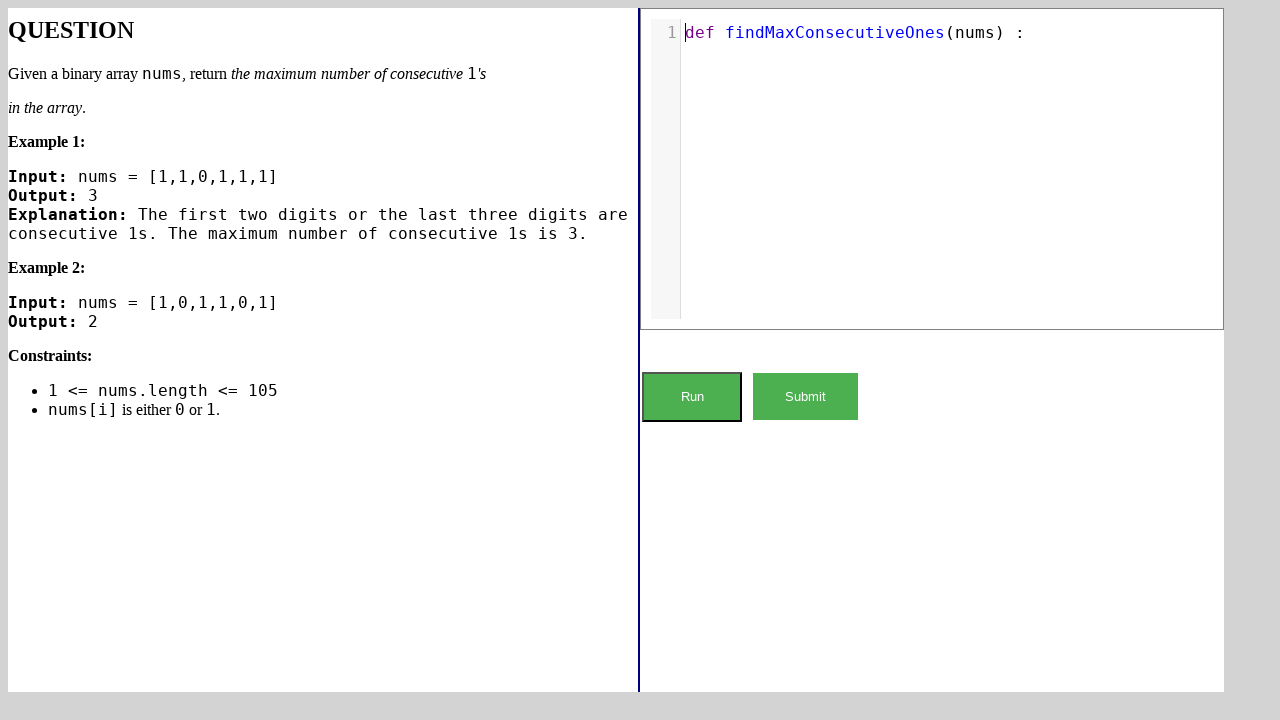